Tests explicit wait functionality by clicking a start button and waiting for a dynamically loaded finish element to become visible

Starting URL: https://the-internet.herokuapp.com/dynamic_loading/1

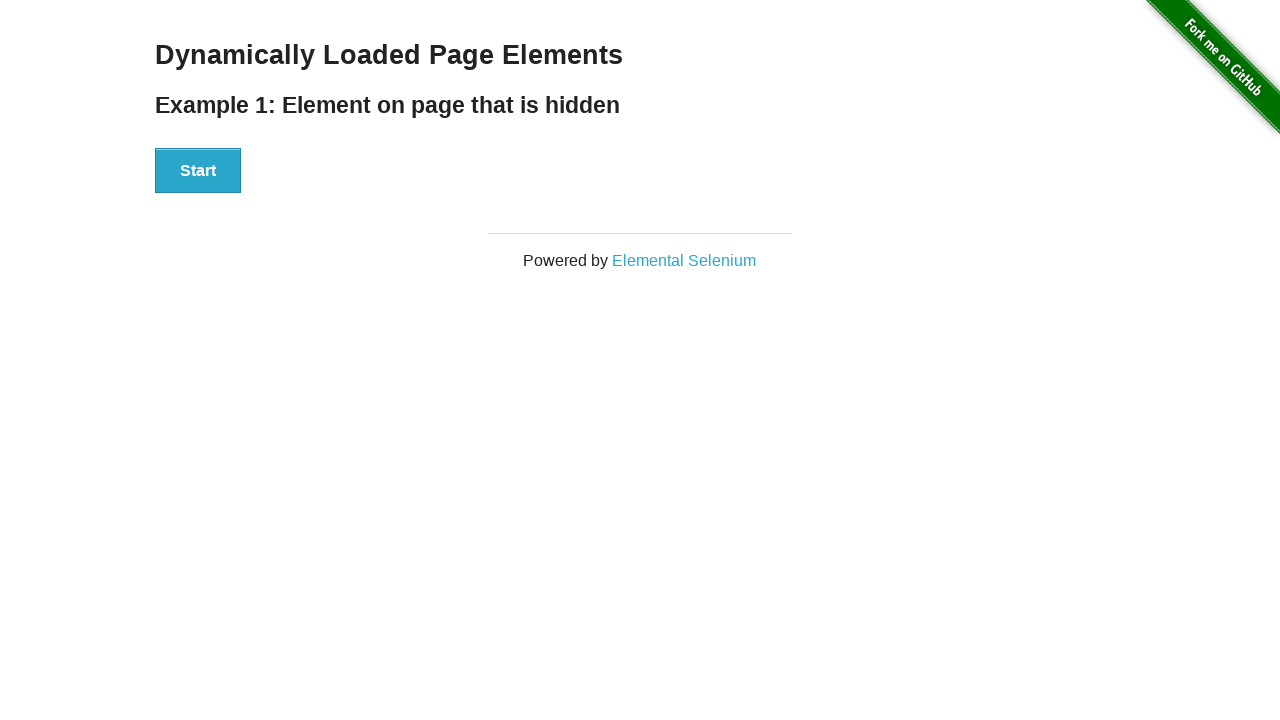

Clicked start button to trigger dynamic loading at (198, 171) on div.example div#start button
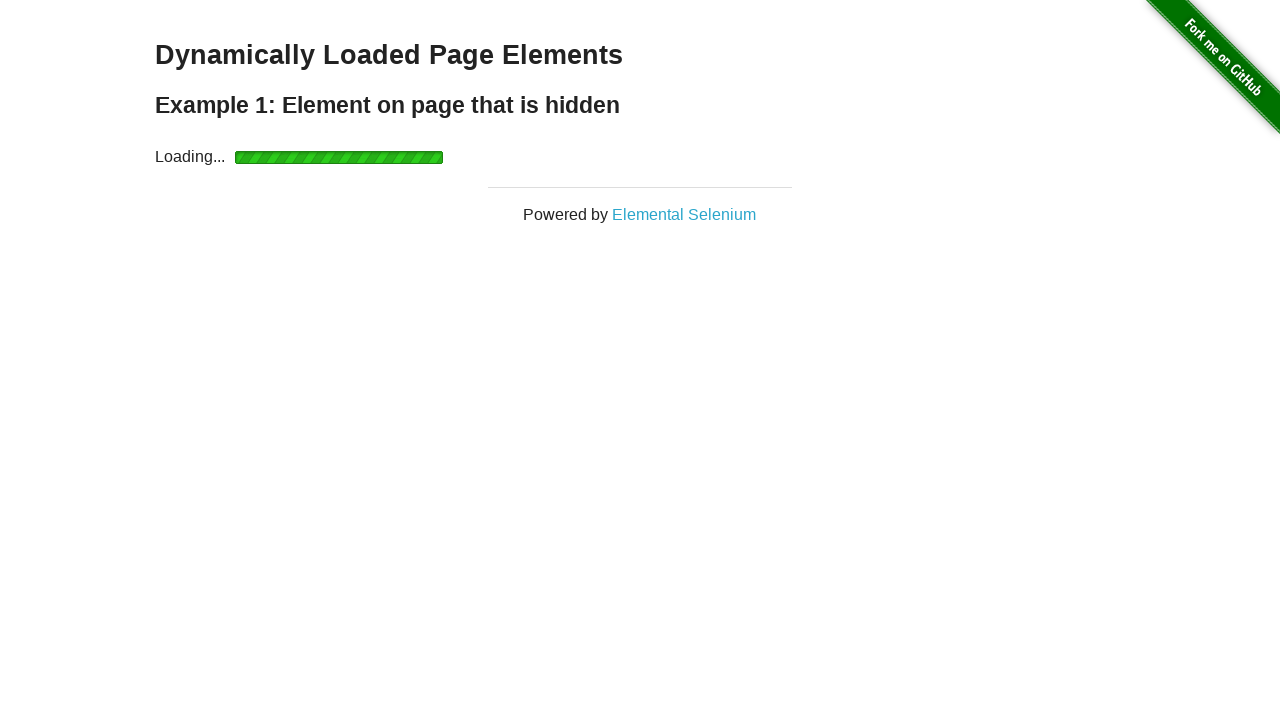

Finish element became visible after explicit wait
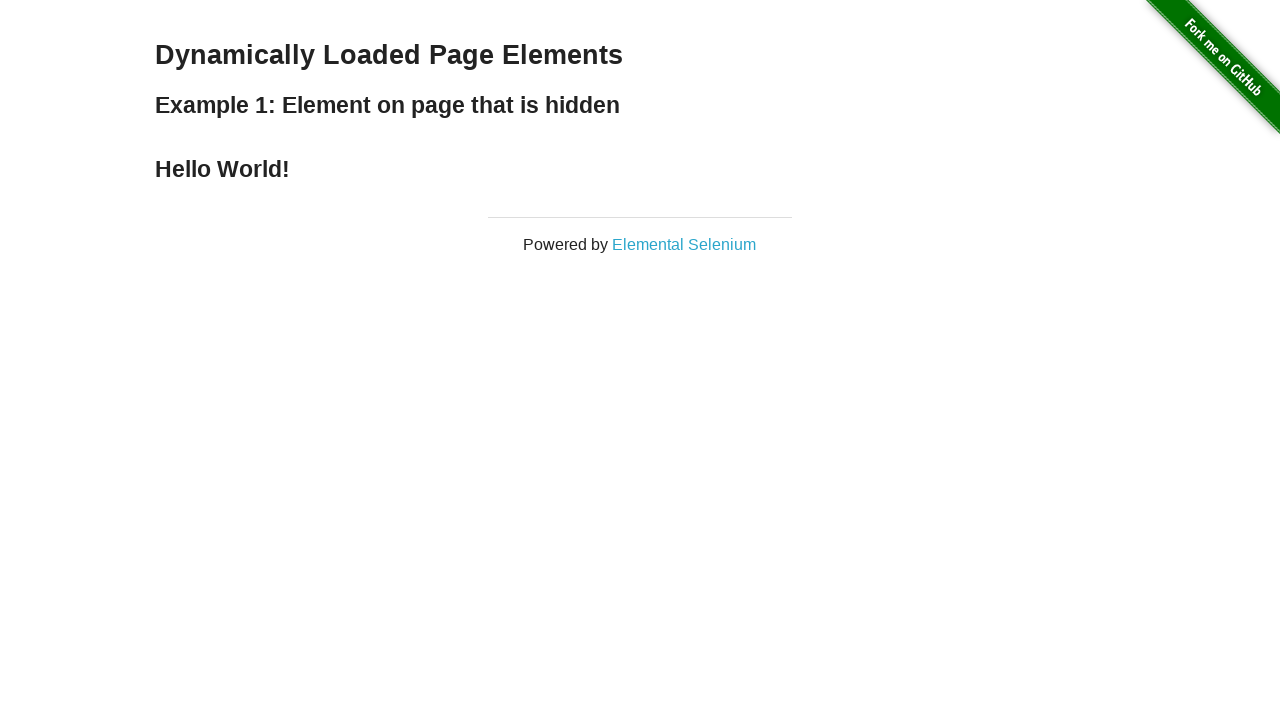

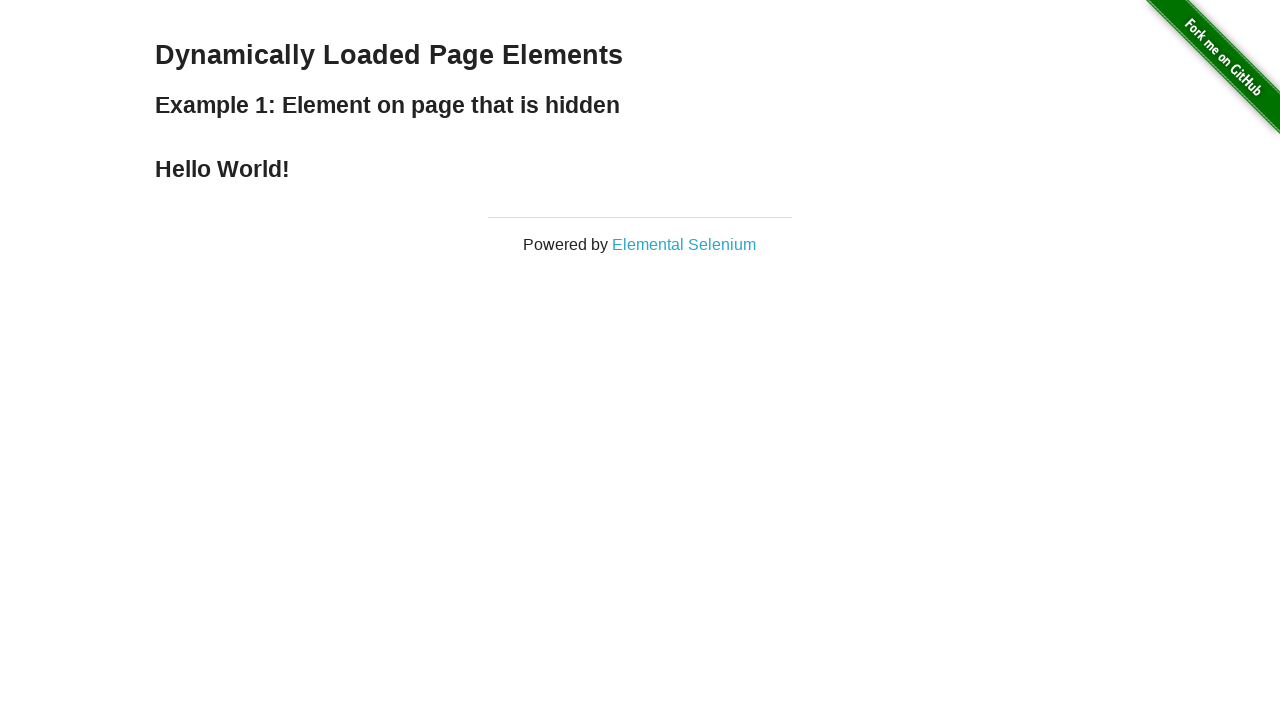